Tests that entering a valid number (72) between 50-100 with a non-perfect square root triggers an alert showing the calculated square root with decimal

Starting URL: https://kristinek.github.io/site/tasks/enter_a_number

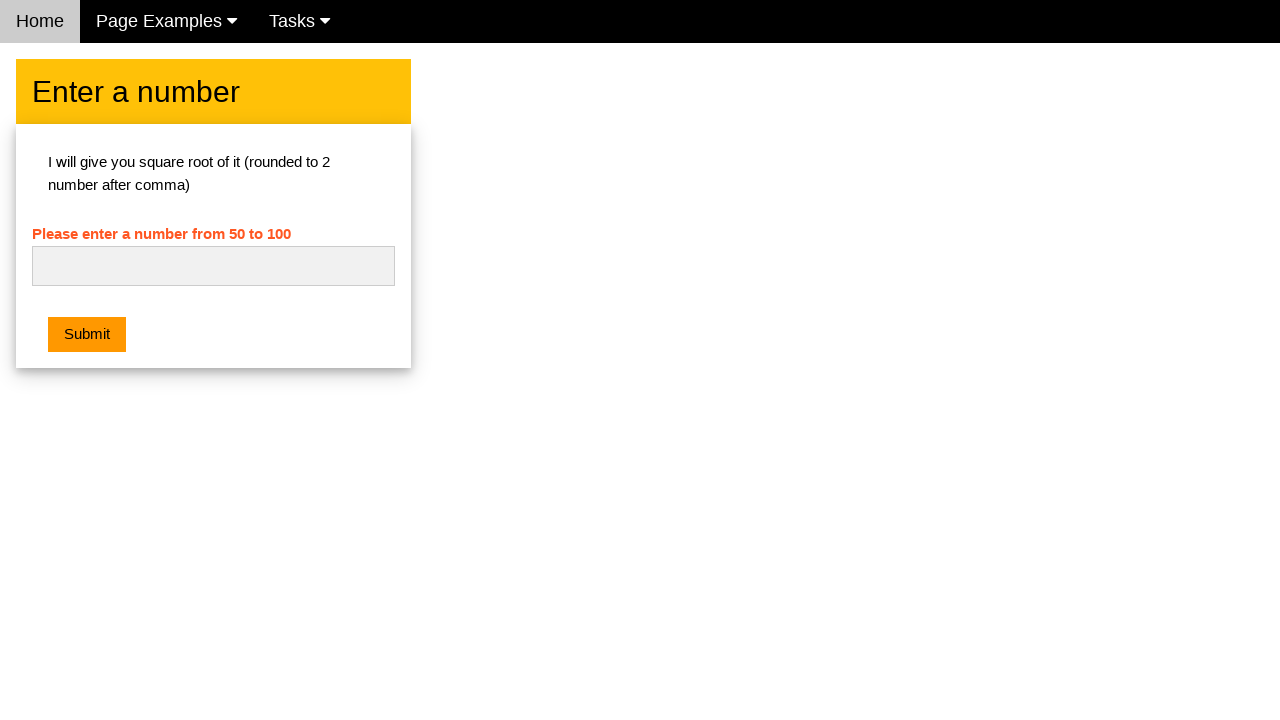

Set up dialog handler to accept alerts
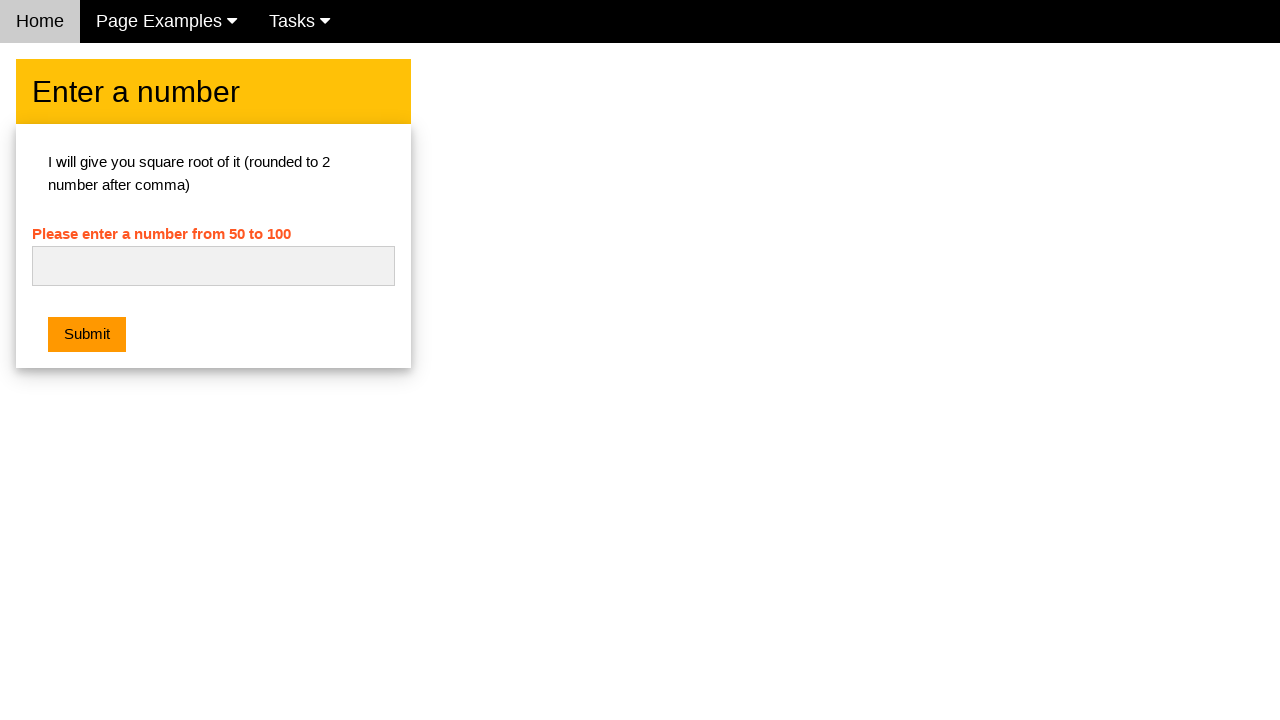

Entered 72 in the number input field on #numb
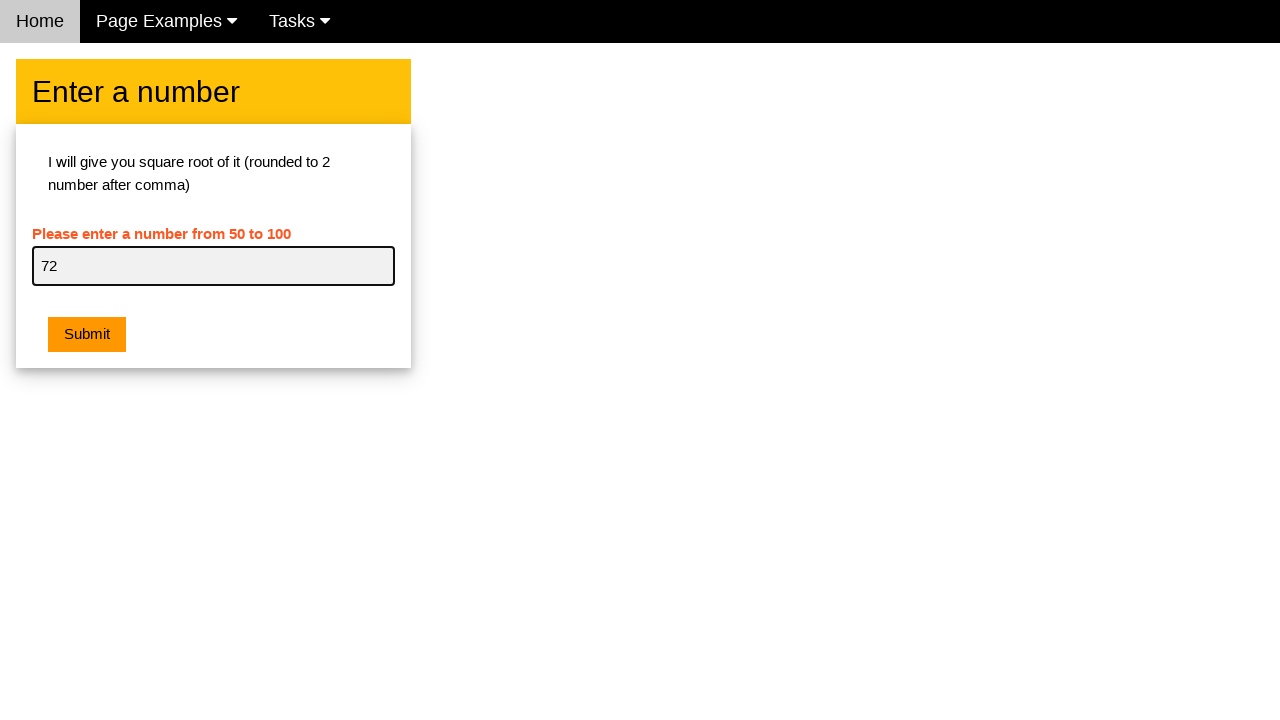

Clicked submit button to calculate square root of 72 at (87, 335) on button.w3-btn.w3-orange.w3-margin
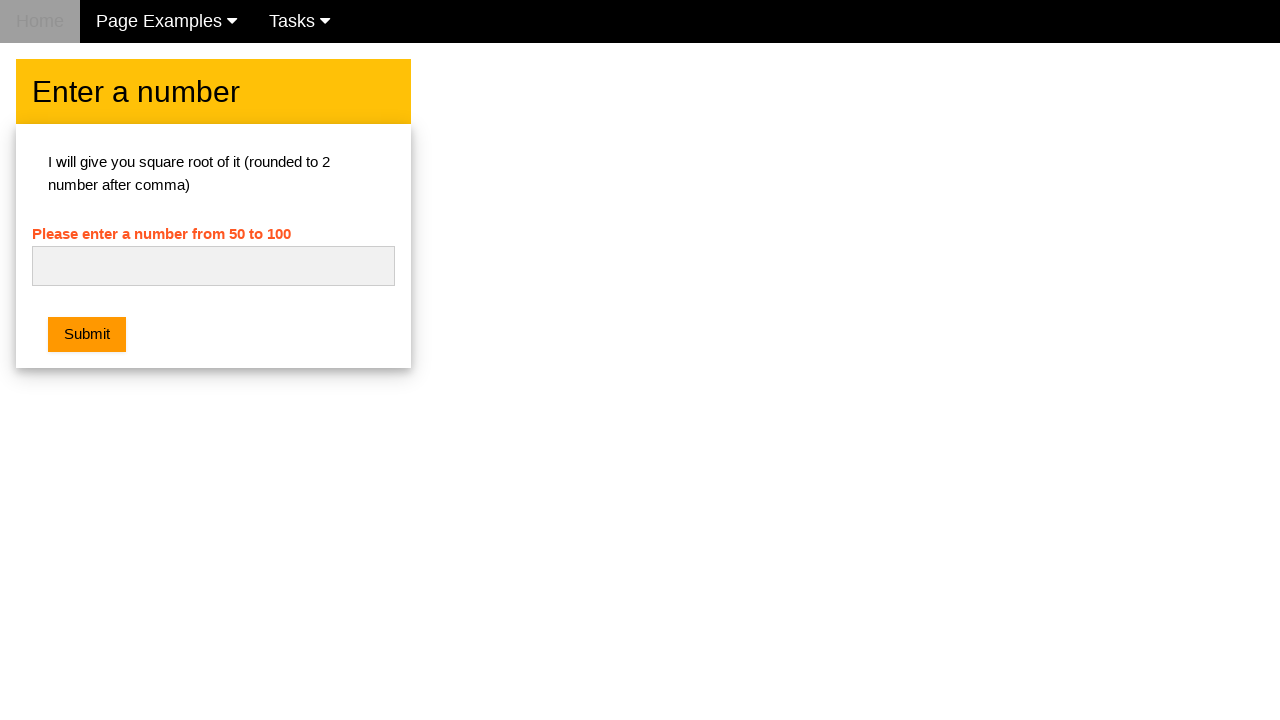

Waited for alert with square root calculation to process
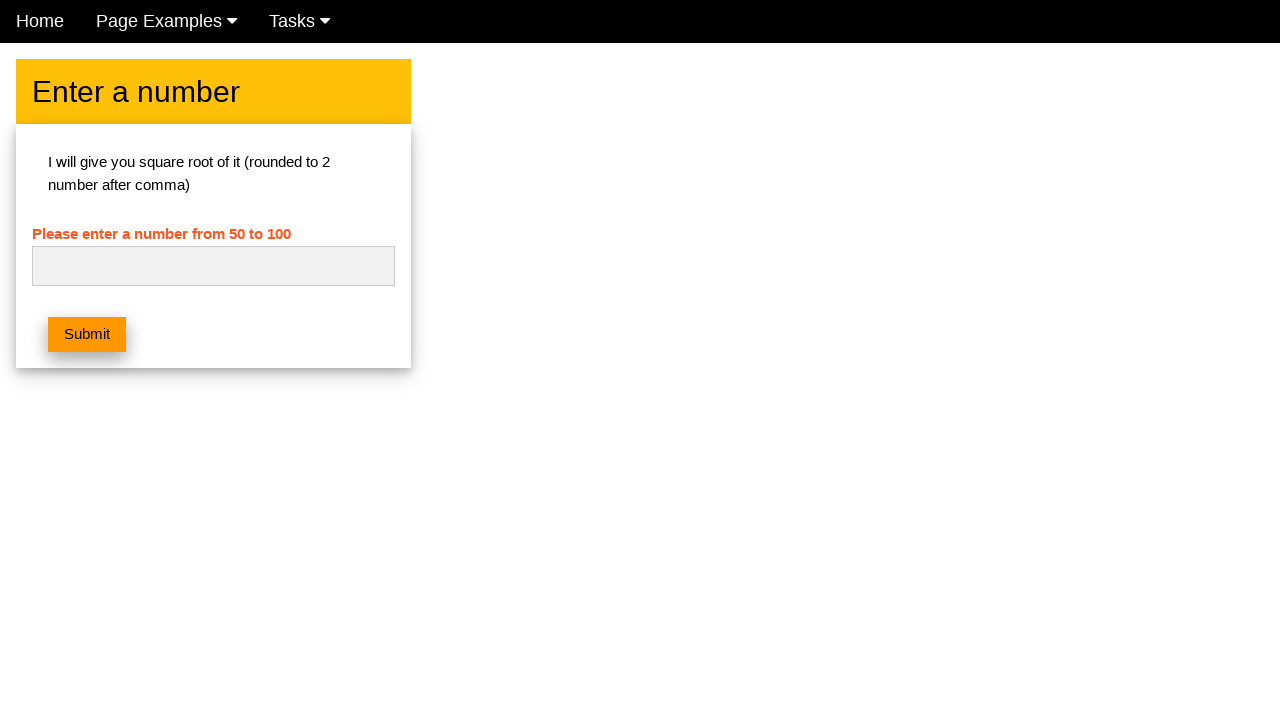

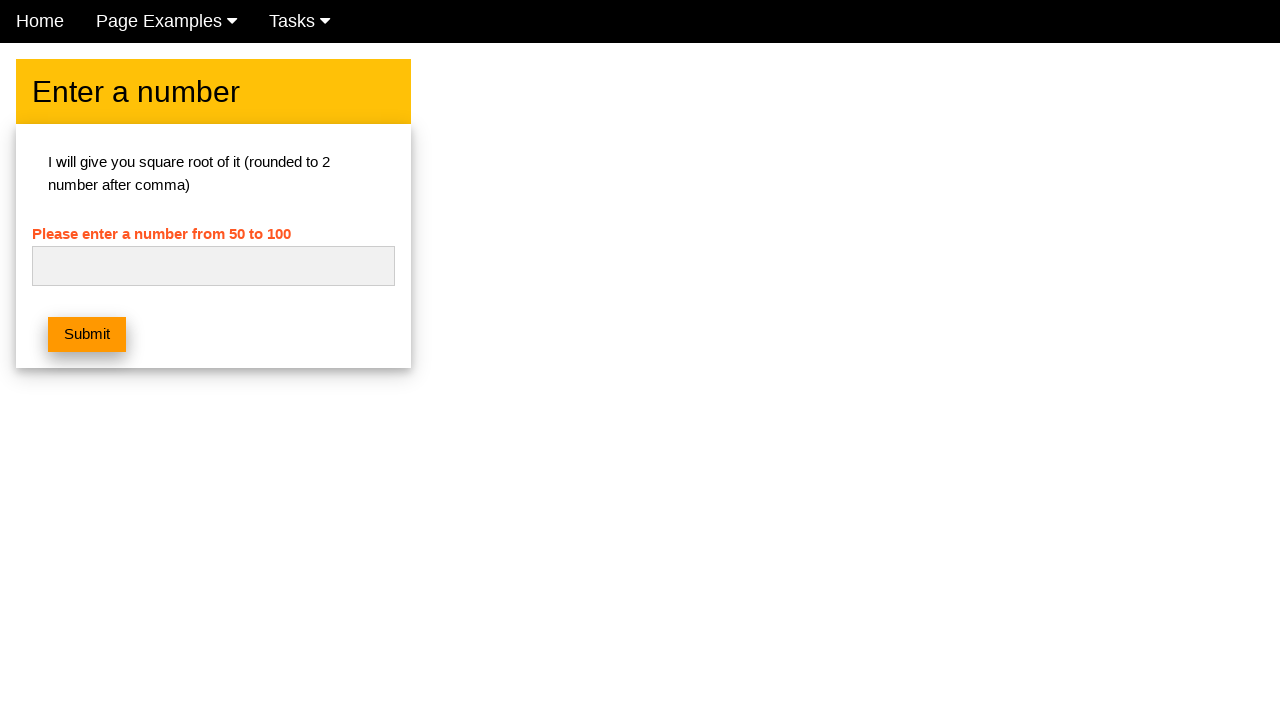